Tests JavaScript confirmation alert handling by clicking a button to trigger the alert and then dismissing it

Starting URL: http://www.tizag.com/javascriptT/javascriptalert.php

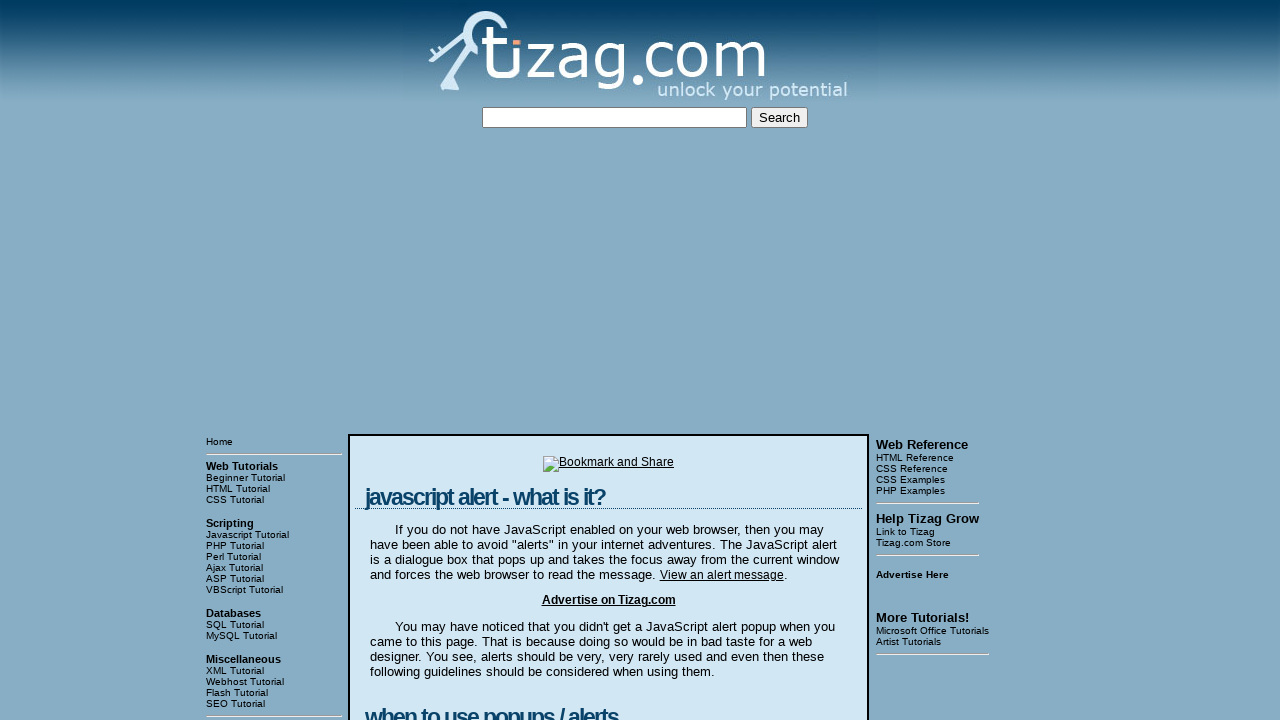

Set up dialog handler to dismiss confirmation alerts
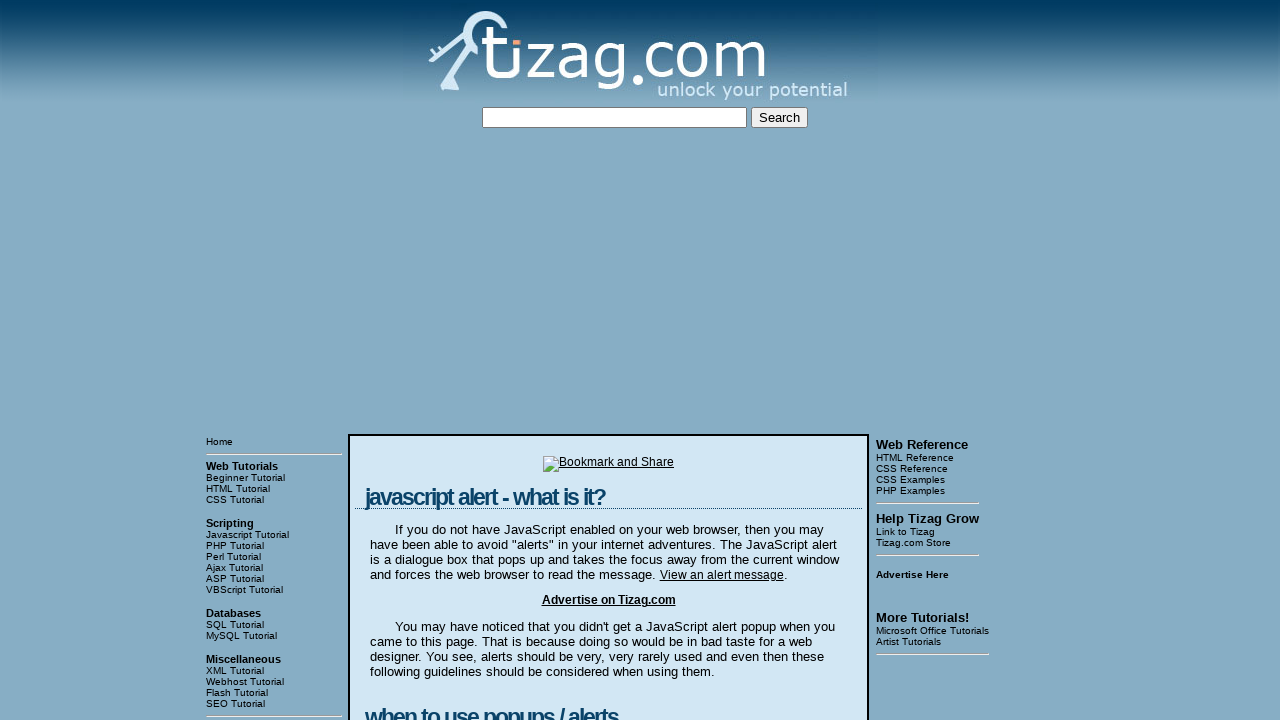

Clicked the Confirmation Alert button to trigger JavaScript alert at (428, 361) on input[value='Confirmation Alert']
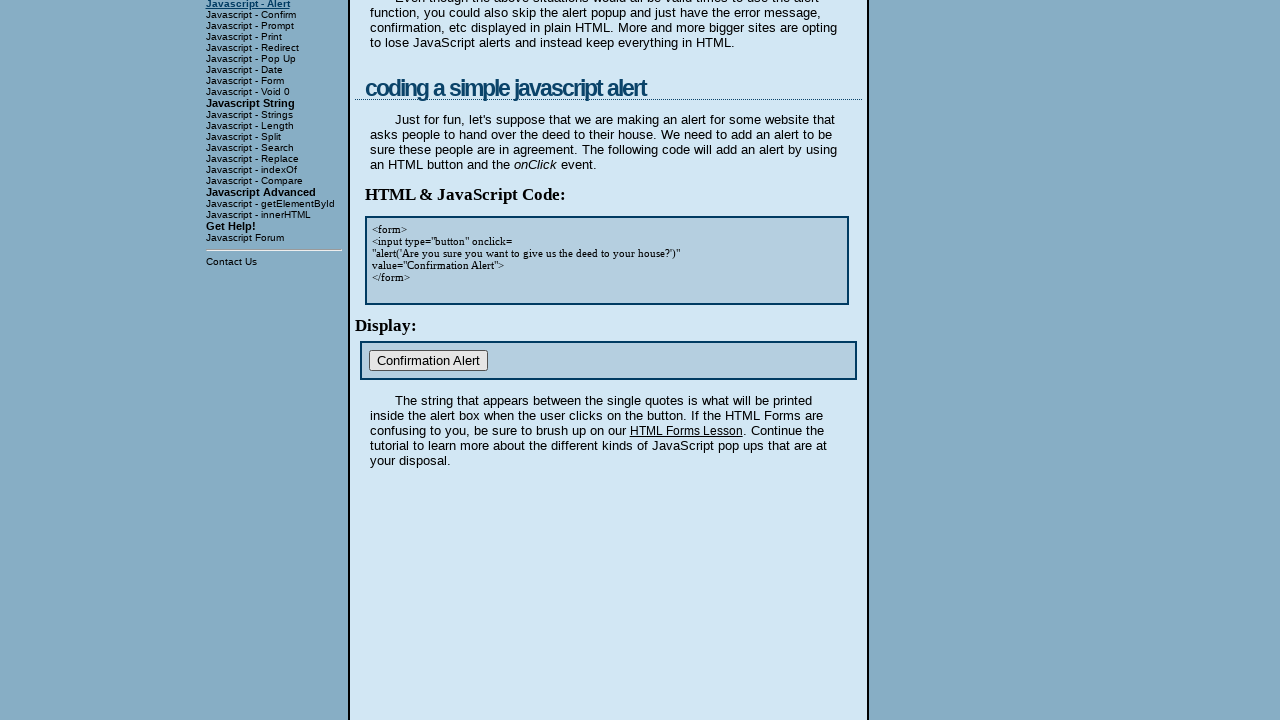

Waited for dialog to be handled
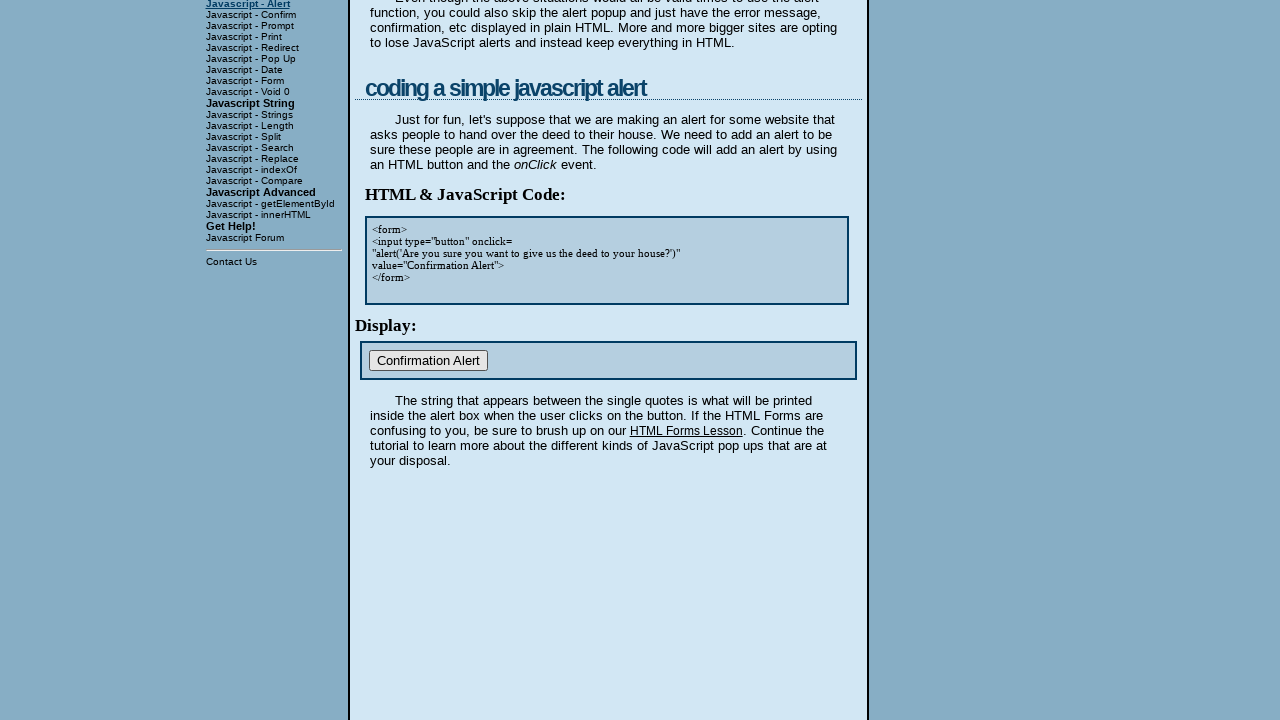

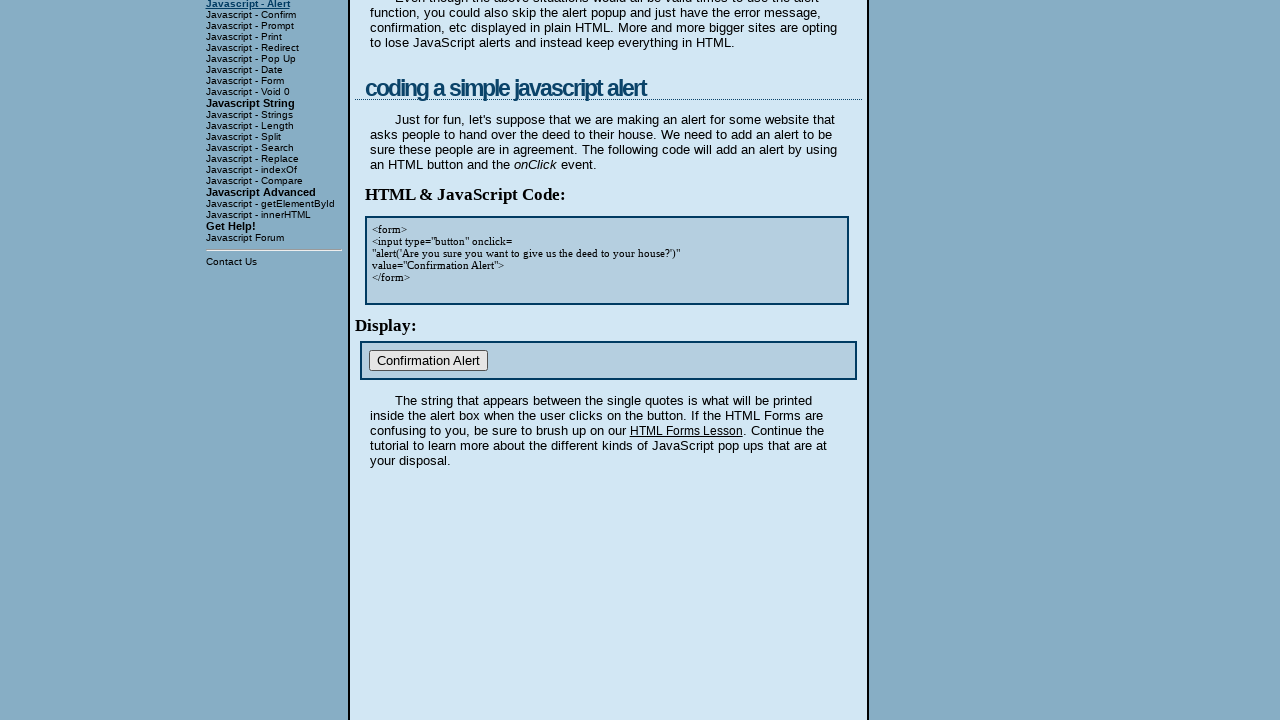